Tests adding todo items by creating two todos and verifying they appear in the list

Starting URL: https://demo.playwright.dev/todomvc

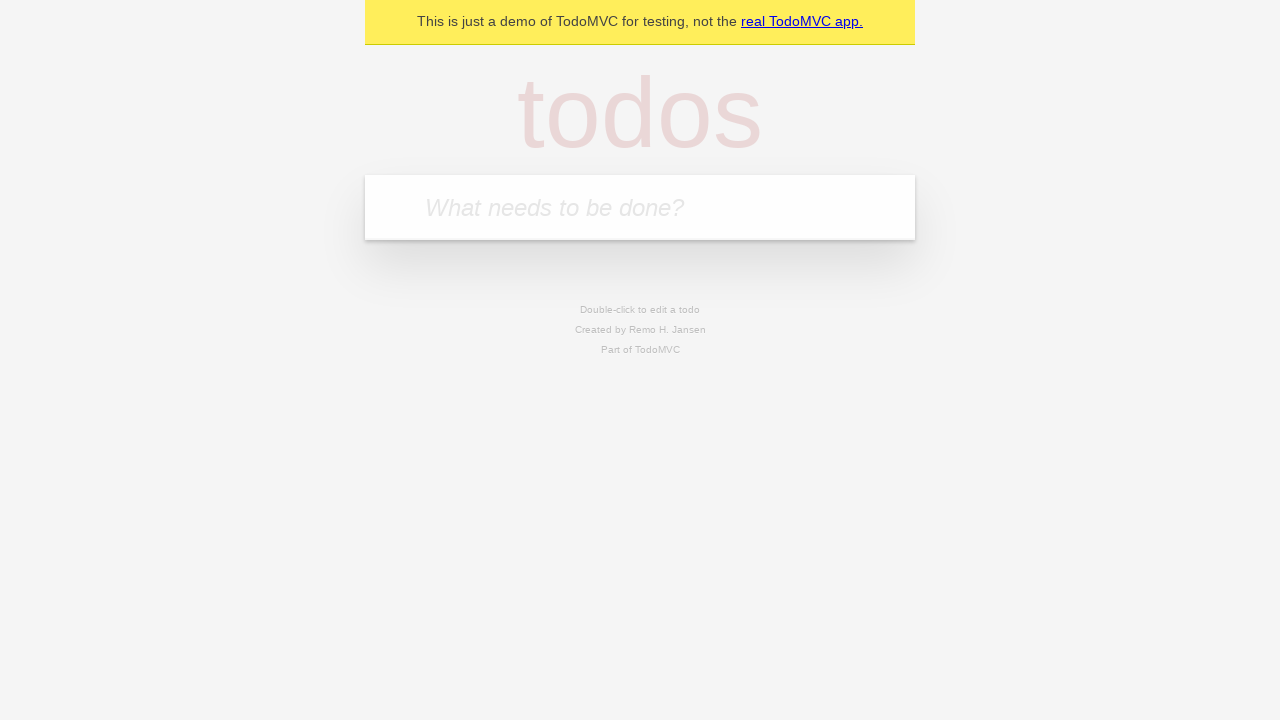

Located the todo input field by placeholder text
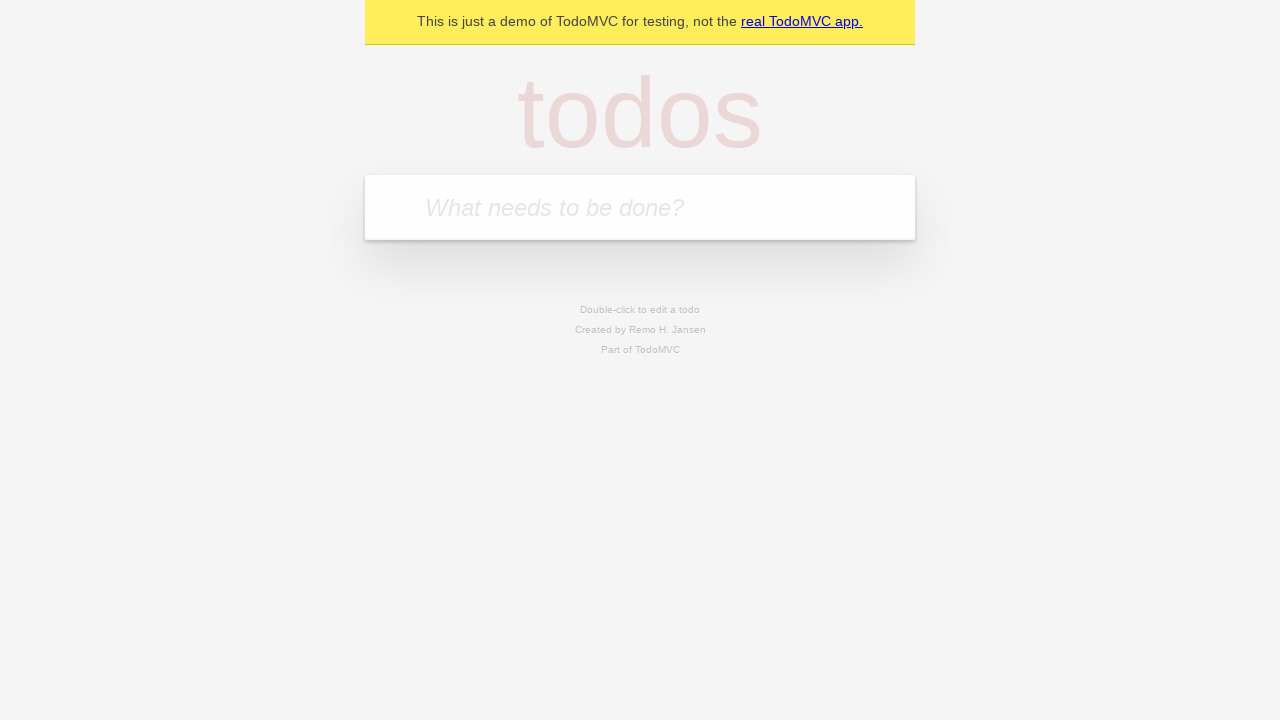

Filled todo input with 'buy some cheese' on internal:attr=[placeholder="What needs to be done?"i]
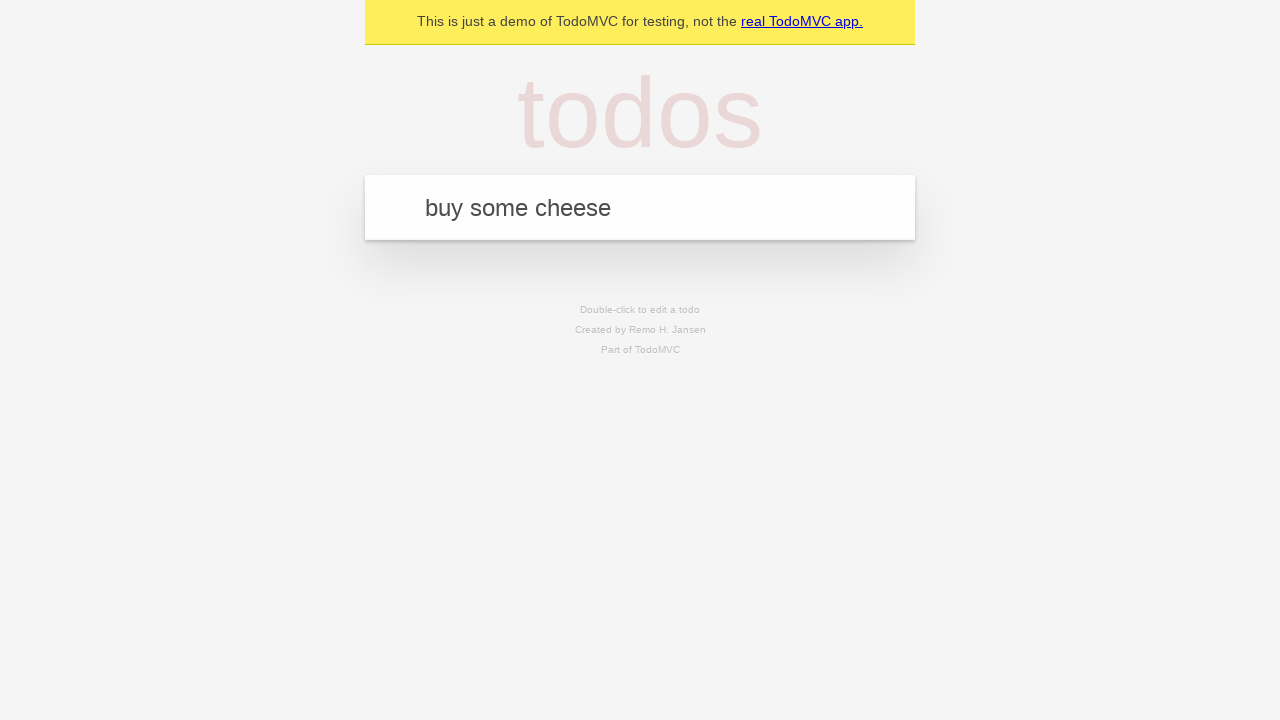

Pressed Enter to create first todo item on internal:attr=[placeholder="What needs to be done?"i]
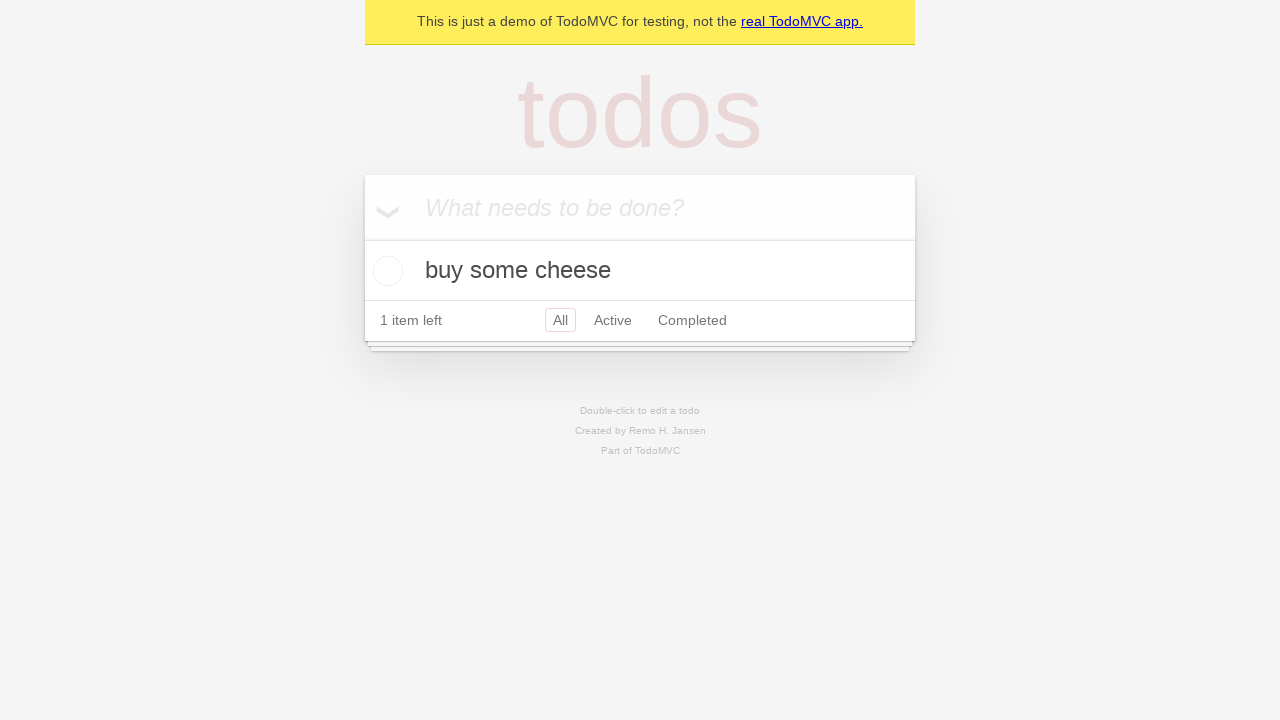

First todo item appeared in the list
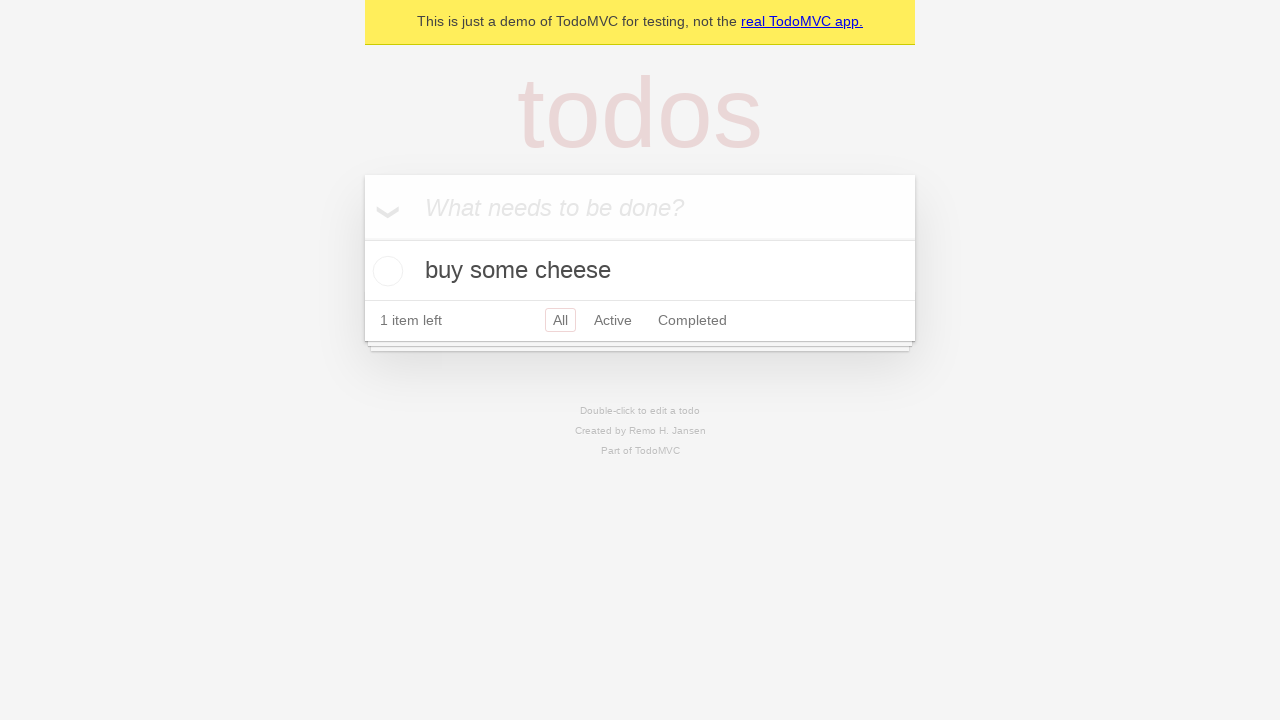

Filled todo input with 'feed the cat' on internal:attr=[placeholder="What needs to be done?"i]
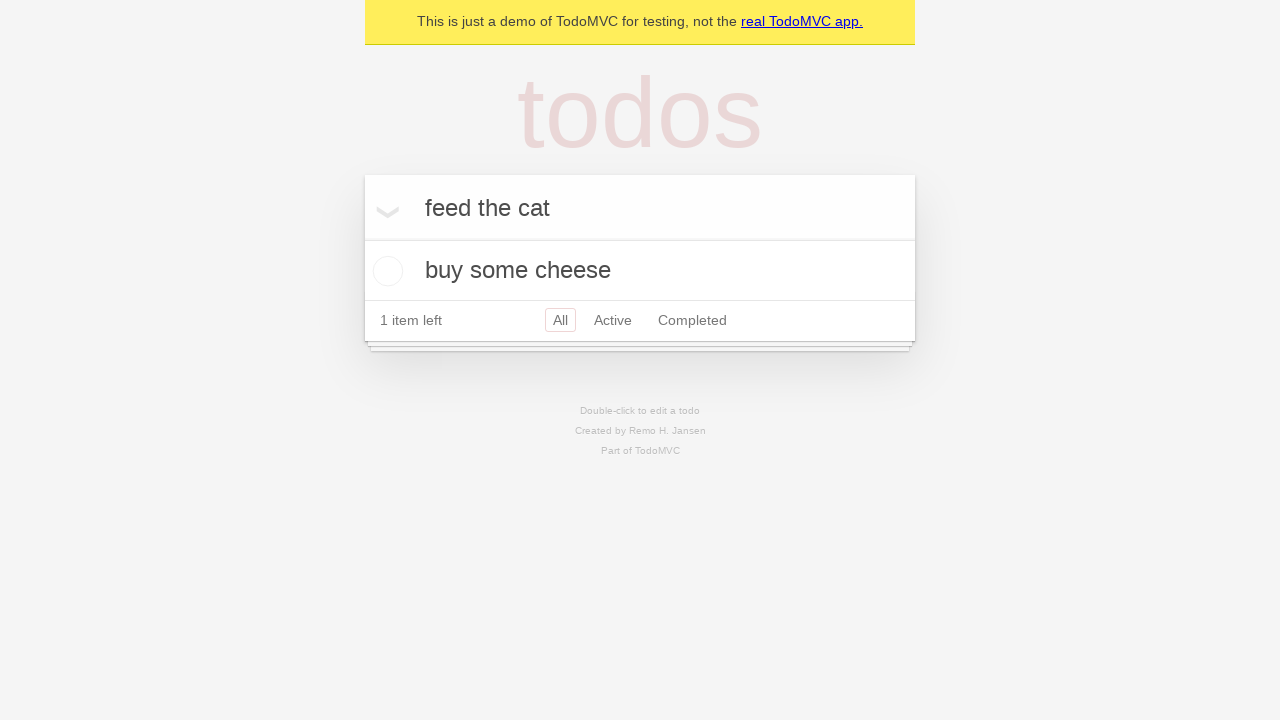

Pressed Enter to create second todo item on internal:attr=[placeholder="What needs to be done?"i]
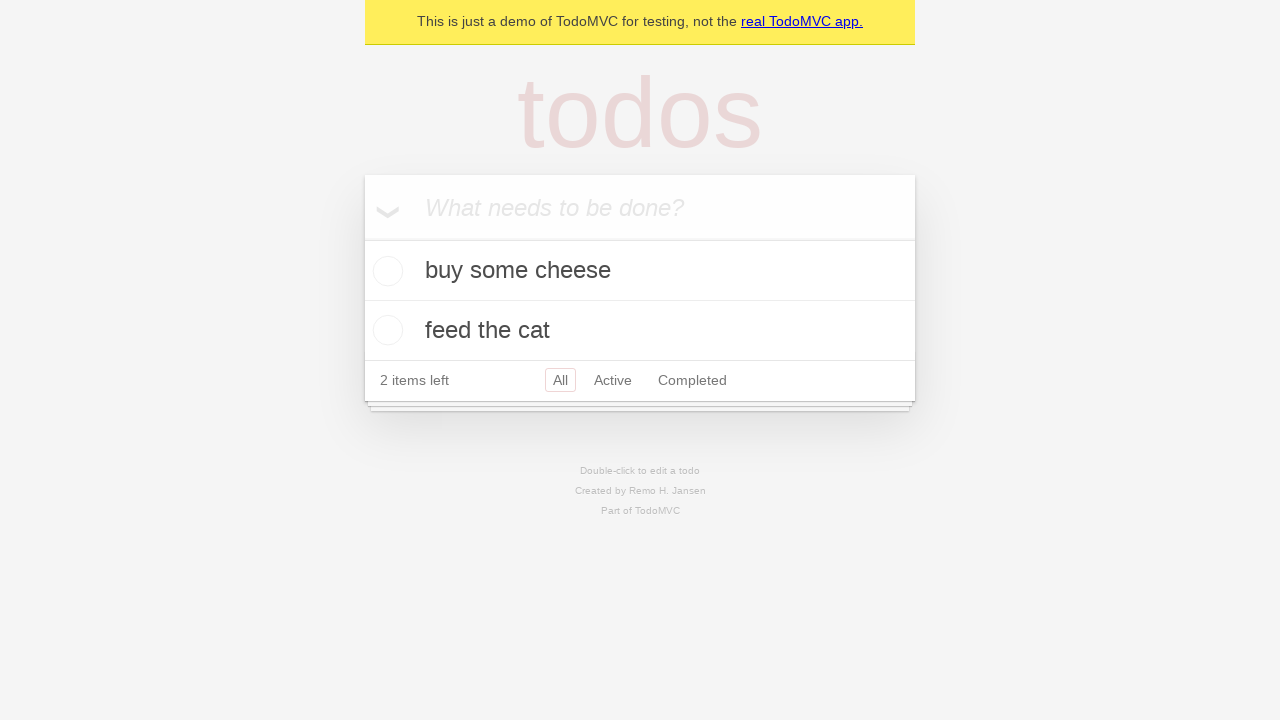

Second todo item appeared, confirming both todos are in the list
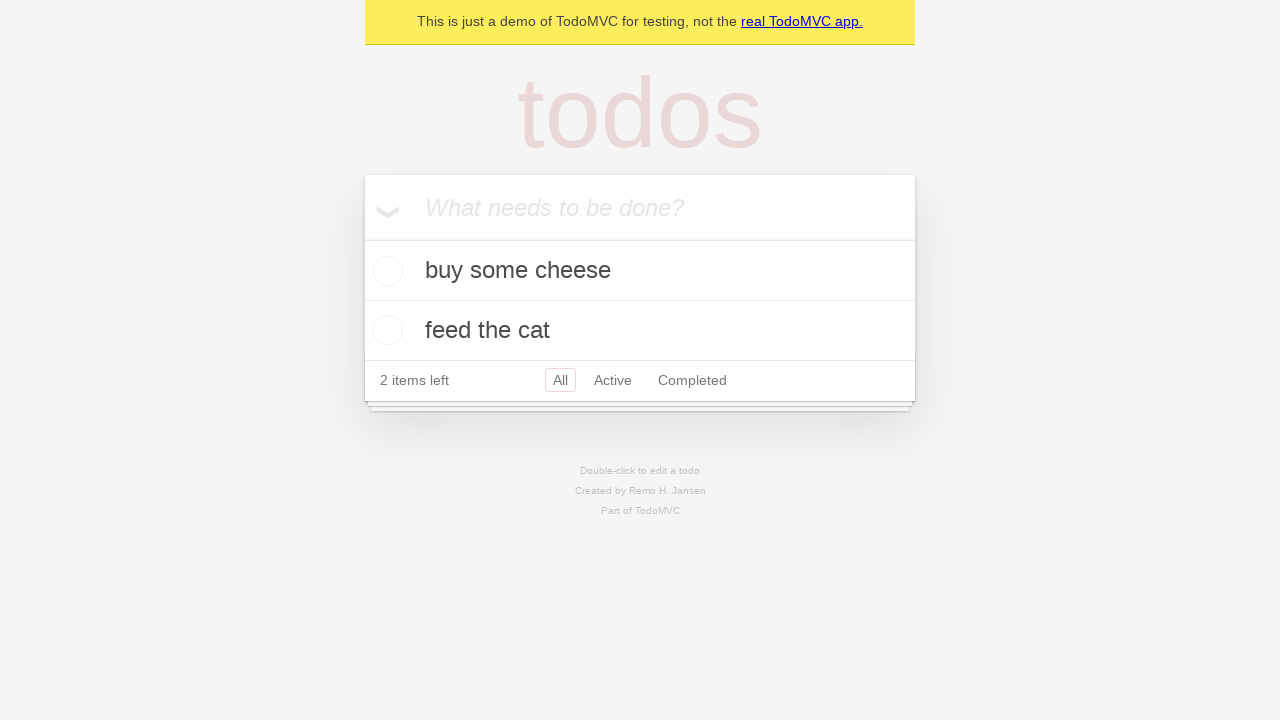

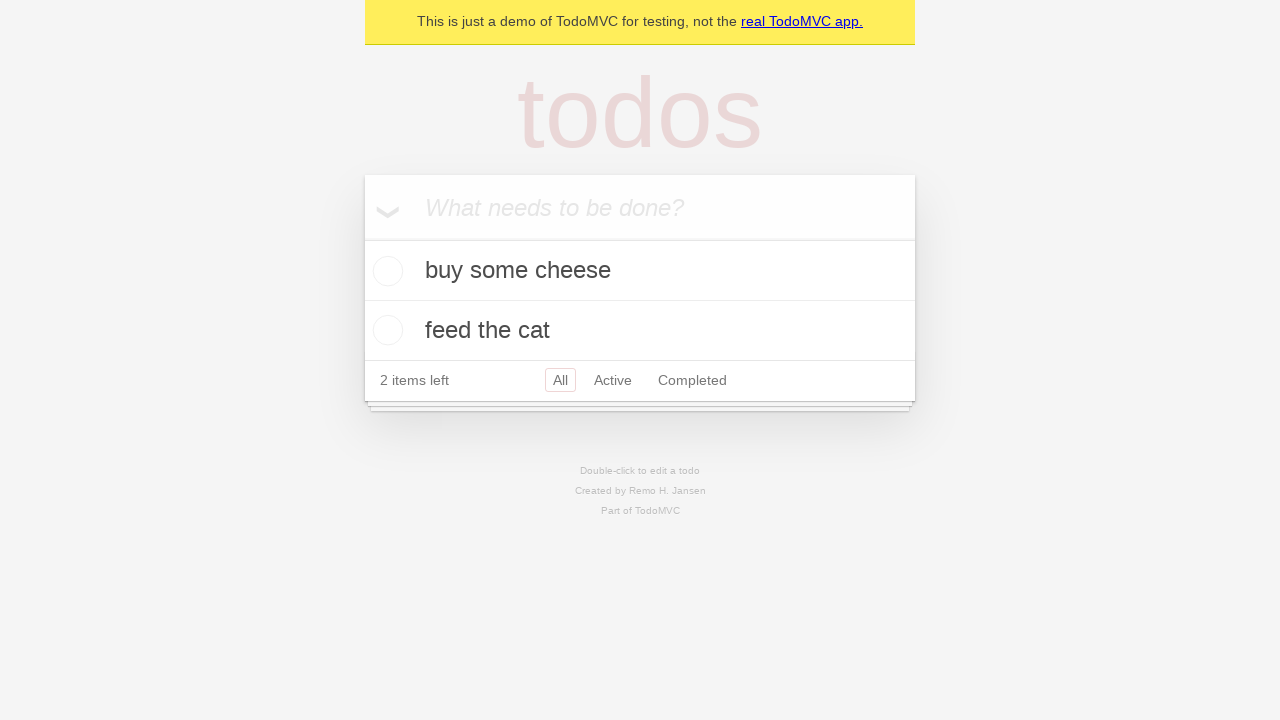